Tests dynamic form controls by clicking enable button and entering text in the enabled input field

Starting URL: https://the-internet.herokuapp.com/dynamic_controls

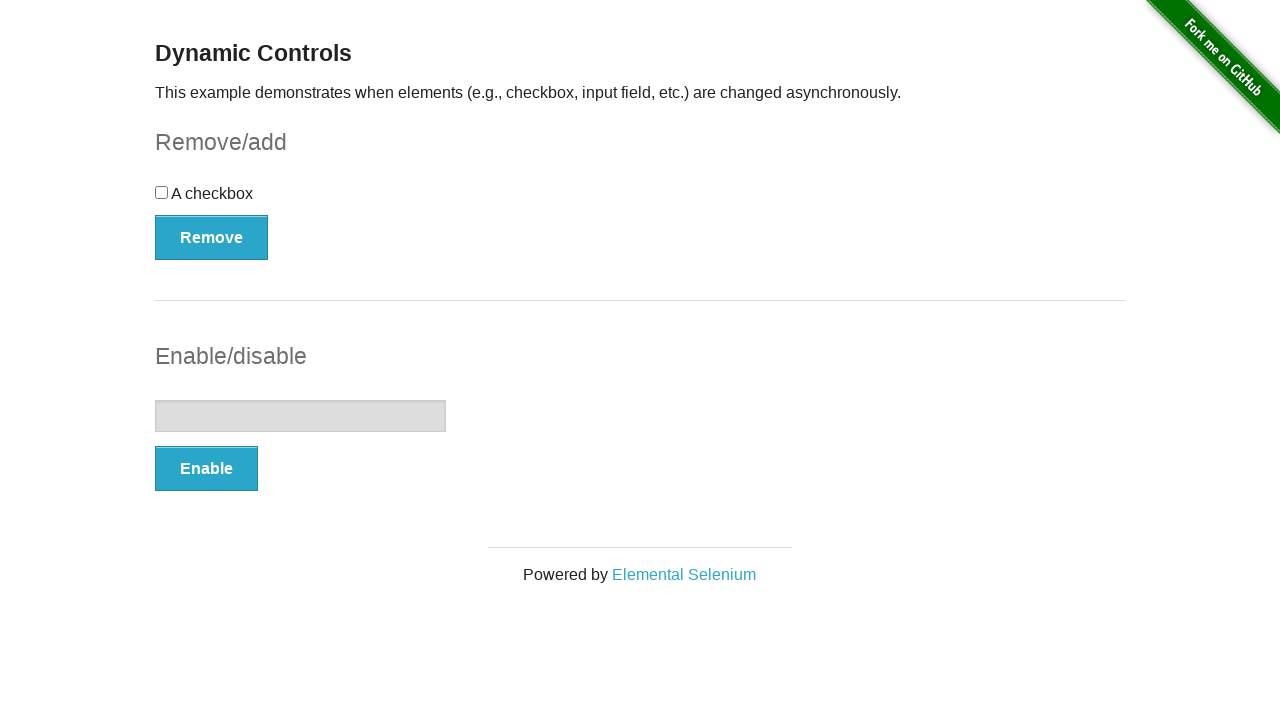

Clicked enable button to activate form control at (206, 469) on xpath=//form[@id='input-example']//button
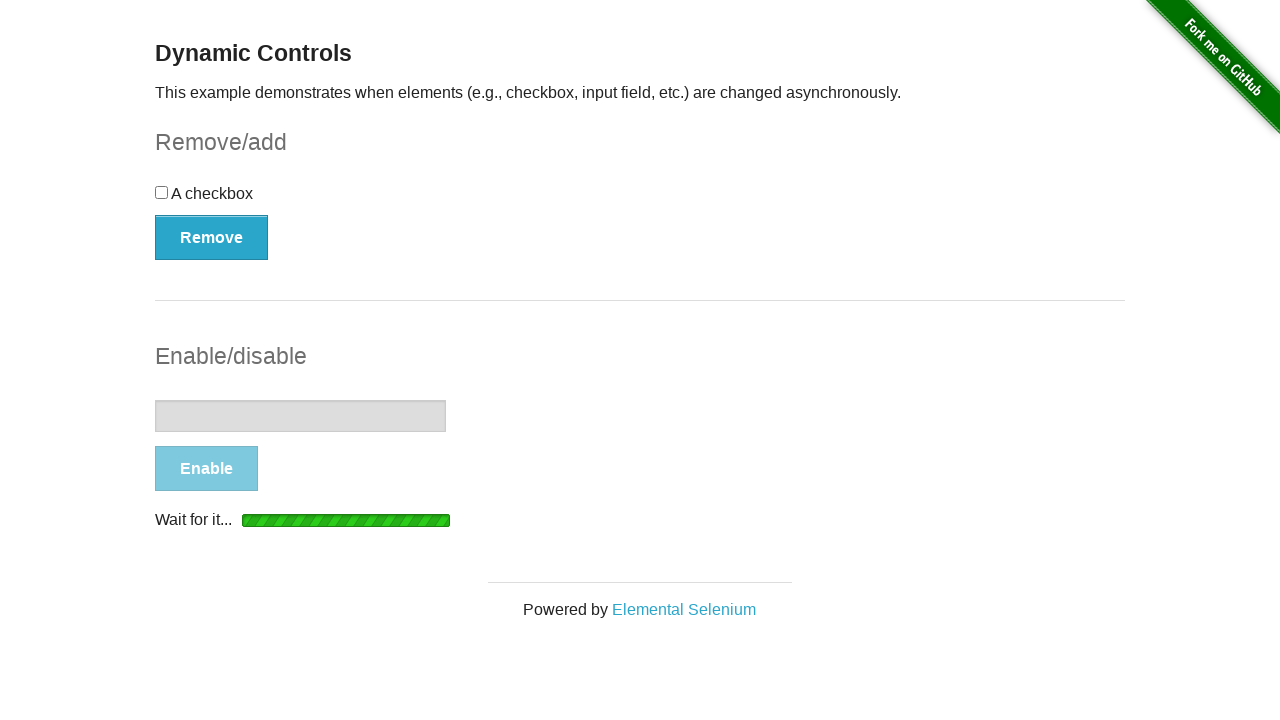

Input field became visible and enabled
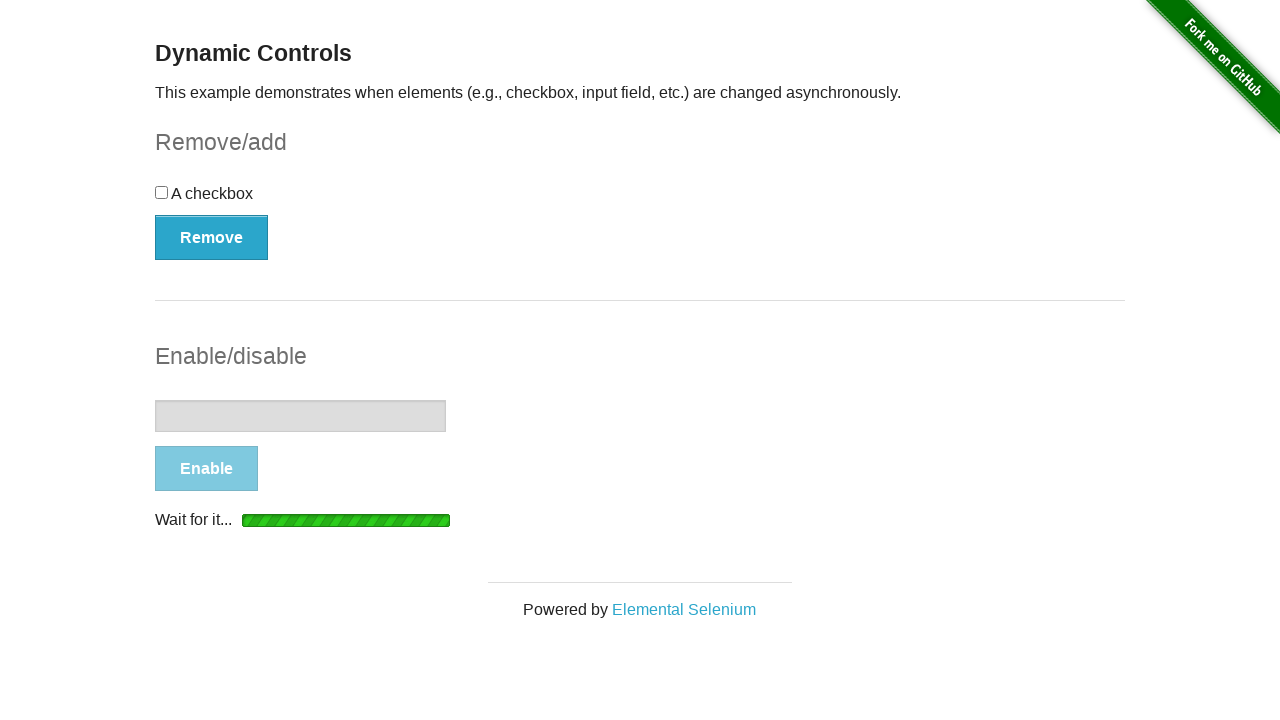

Entered 'hello world' text into the enabled input field on //form[@id='input-example']//input
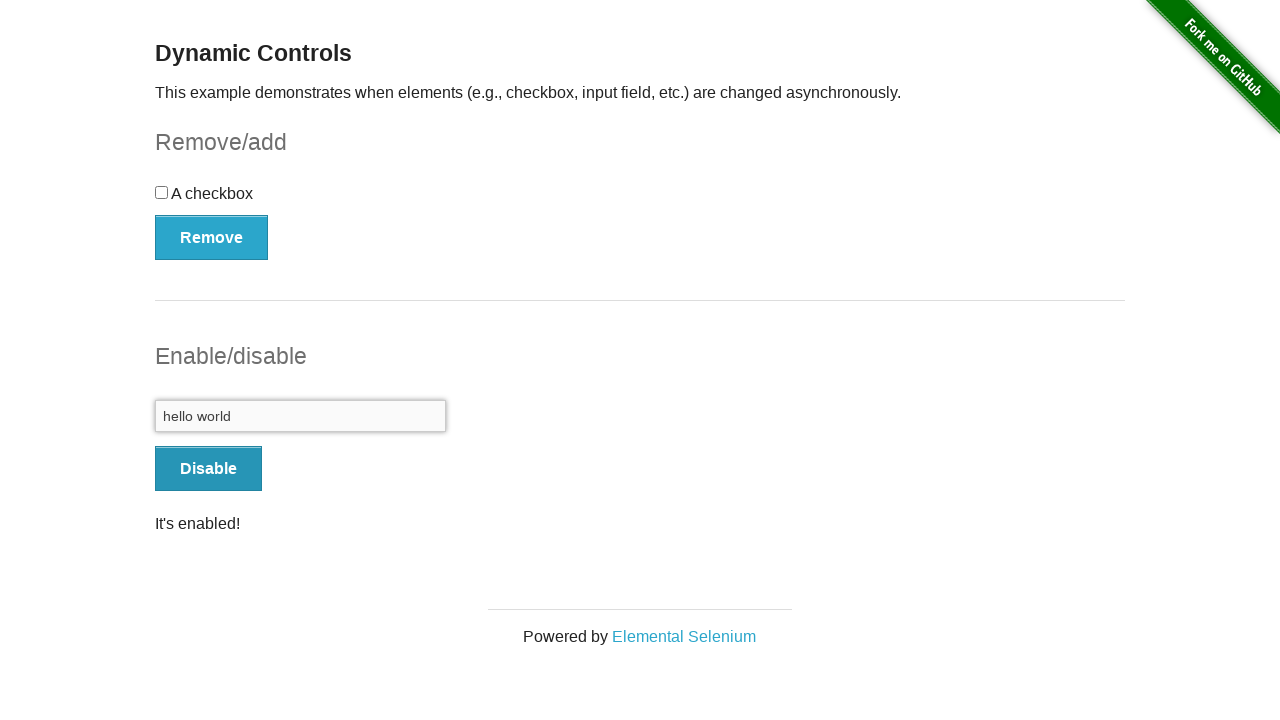

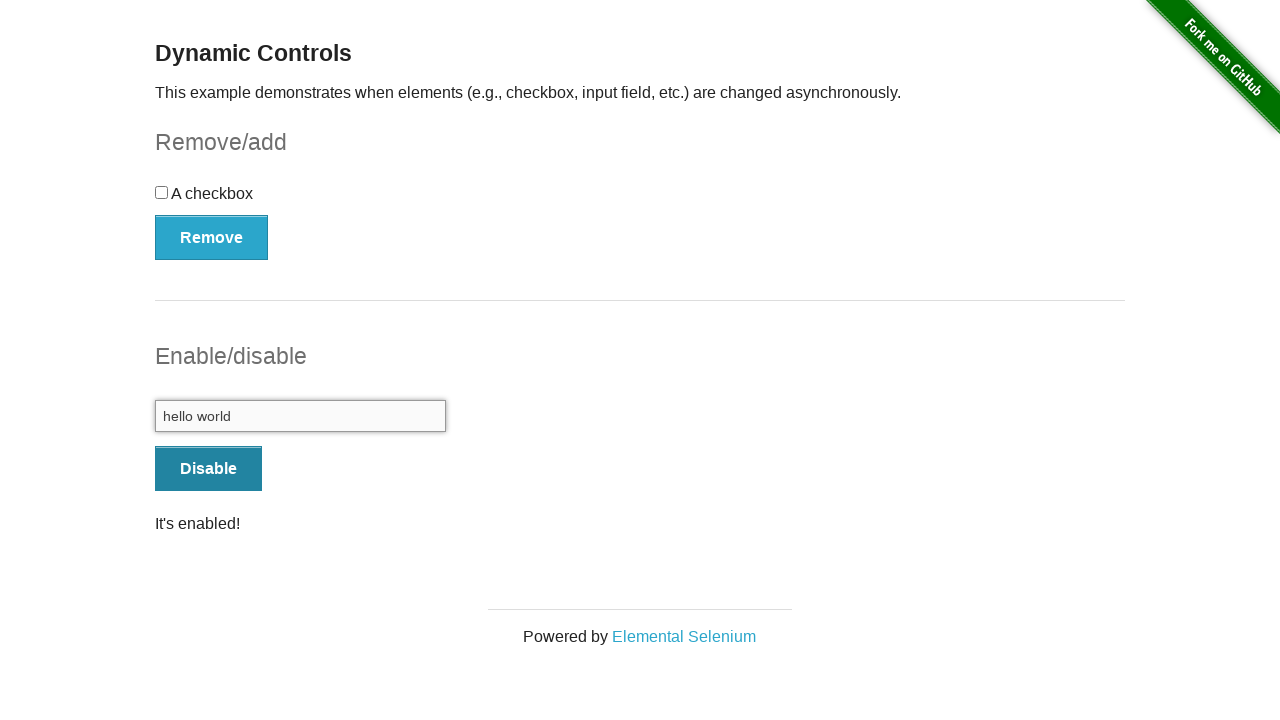